Tests hover functionality on the first user profile image, verifies the username appears on hover, clicks the "View profile" link, and checks the resulting page.

Starting URL: http://the-internet.herokuapp.com/hovers

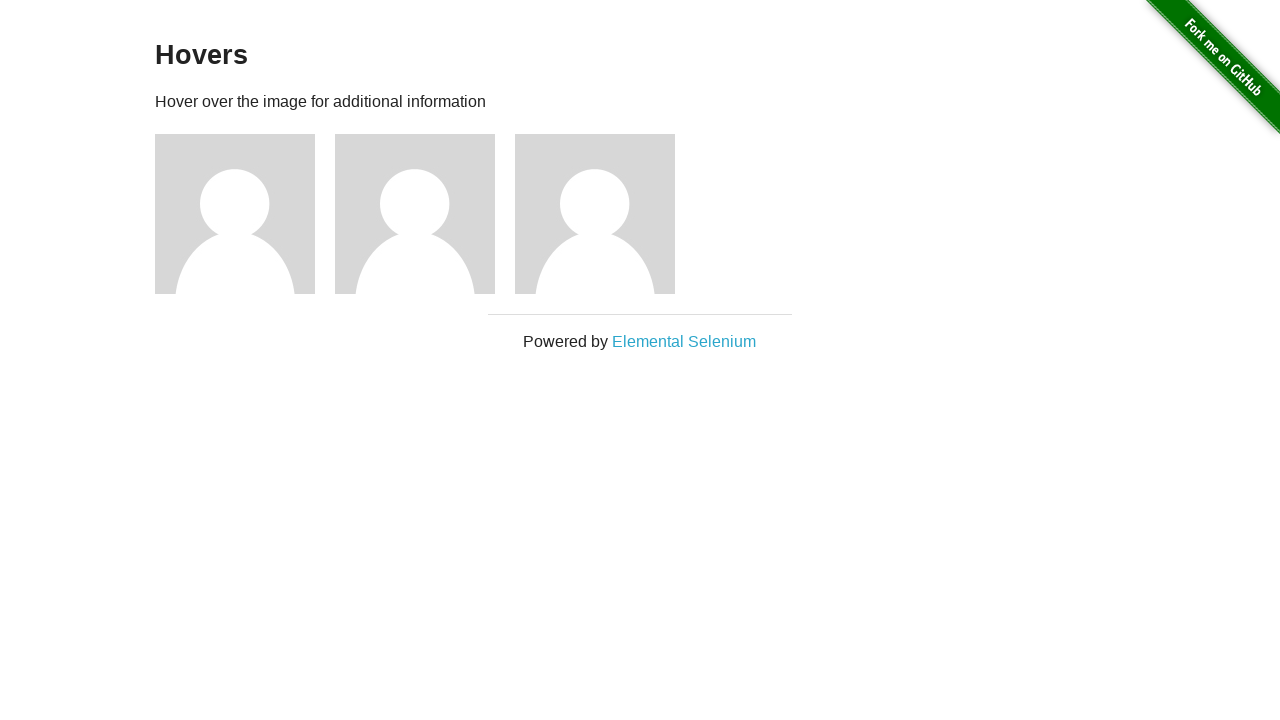

Hovered over the first user profile image at (235, 214) on #content > div > div:nth-child(3) > img
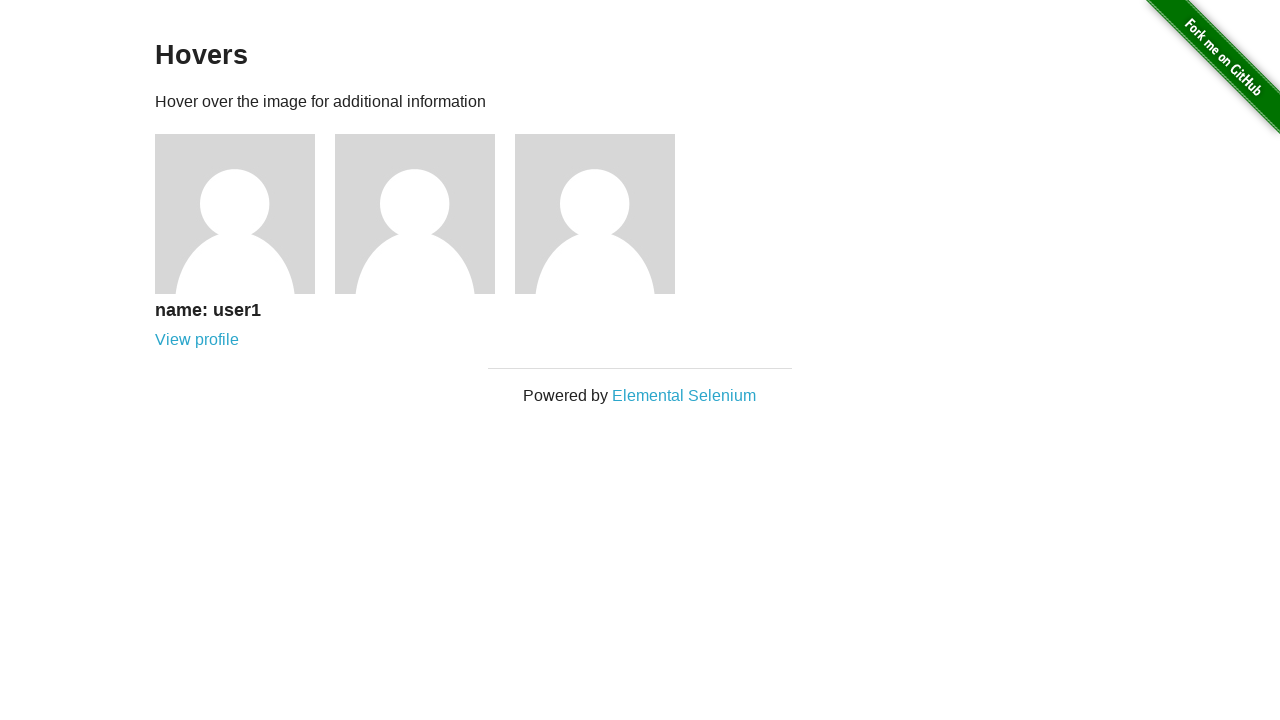

Username 'user1' appeared on hover
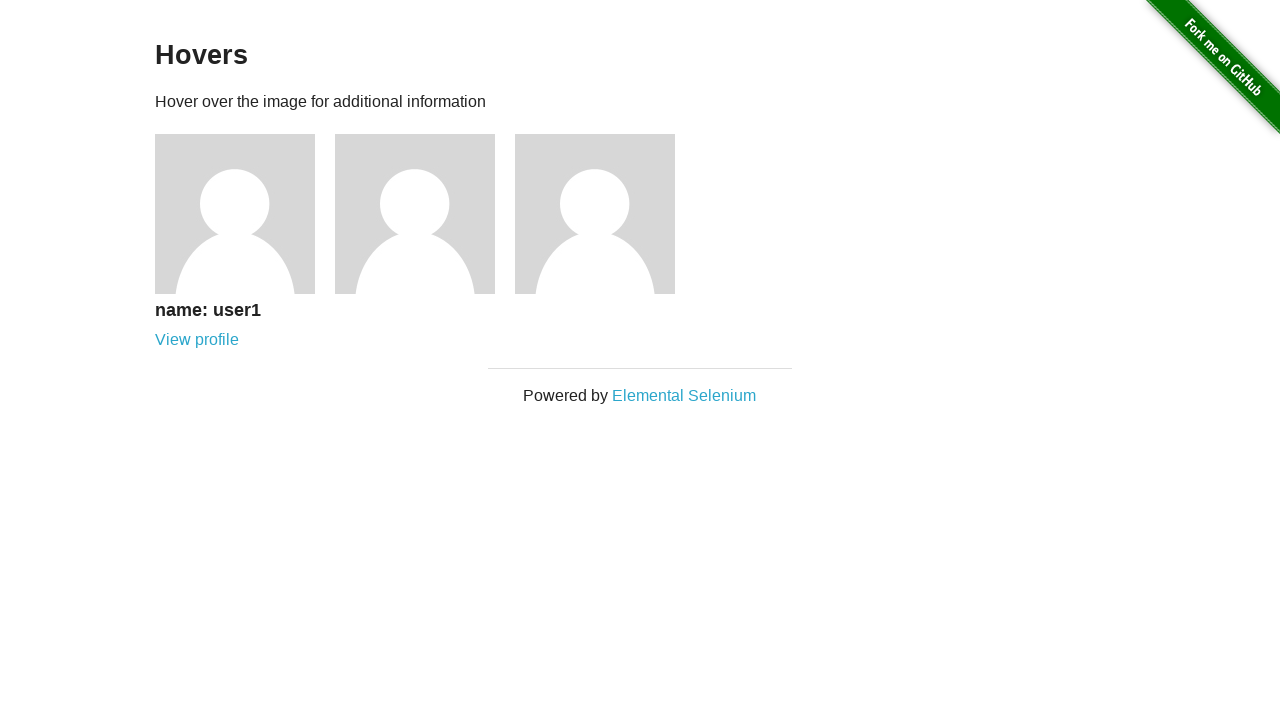

Clicked 'View profile' link at (197, 340) on text=View profile
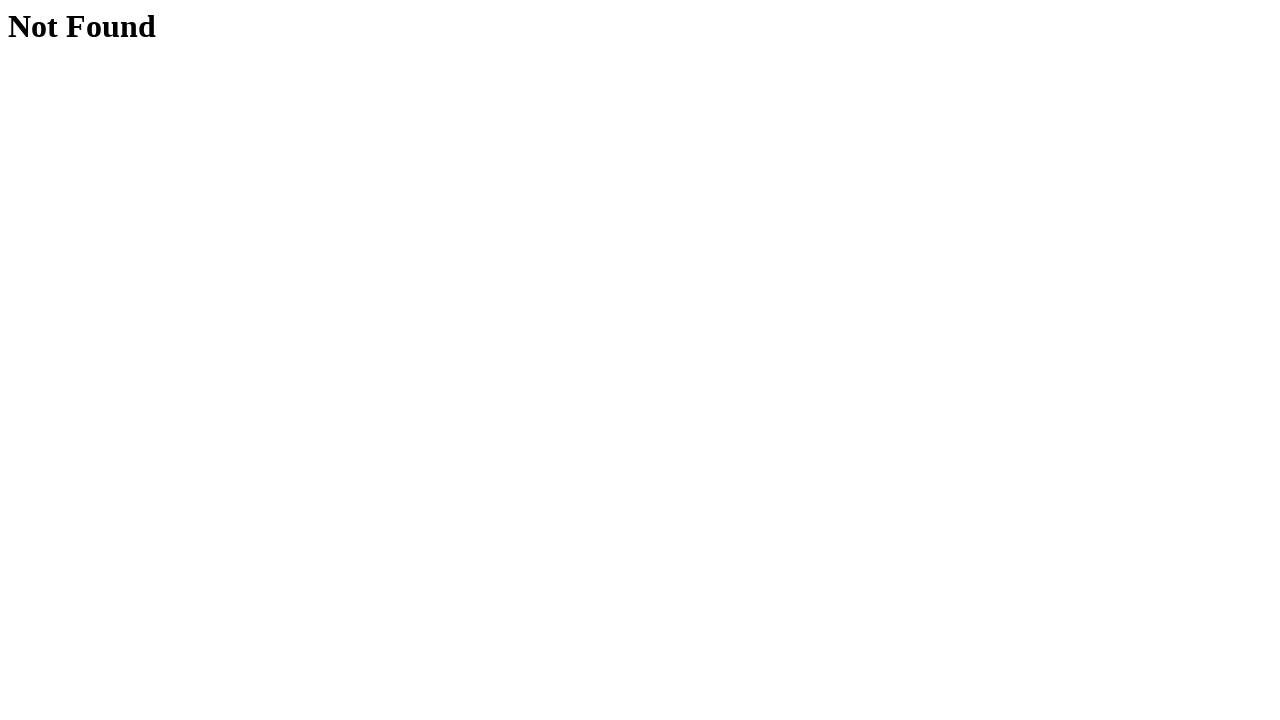

Profile page header loaded
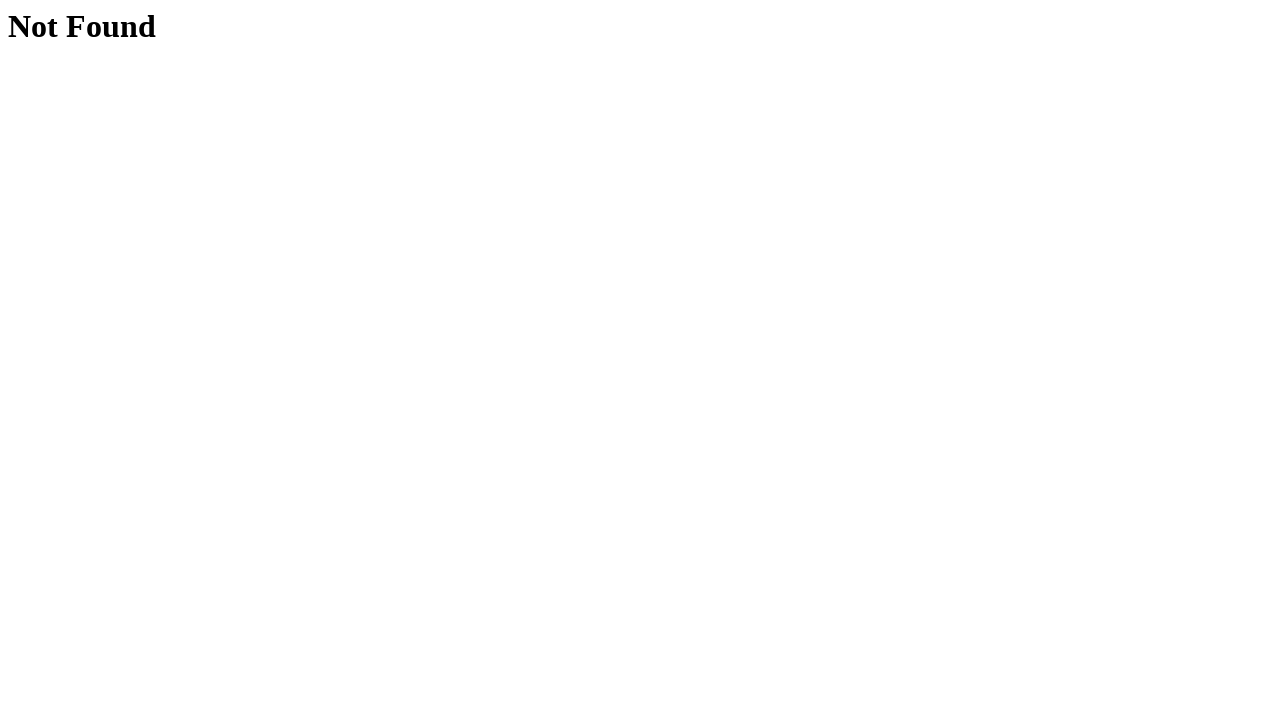

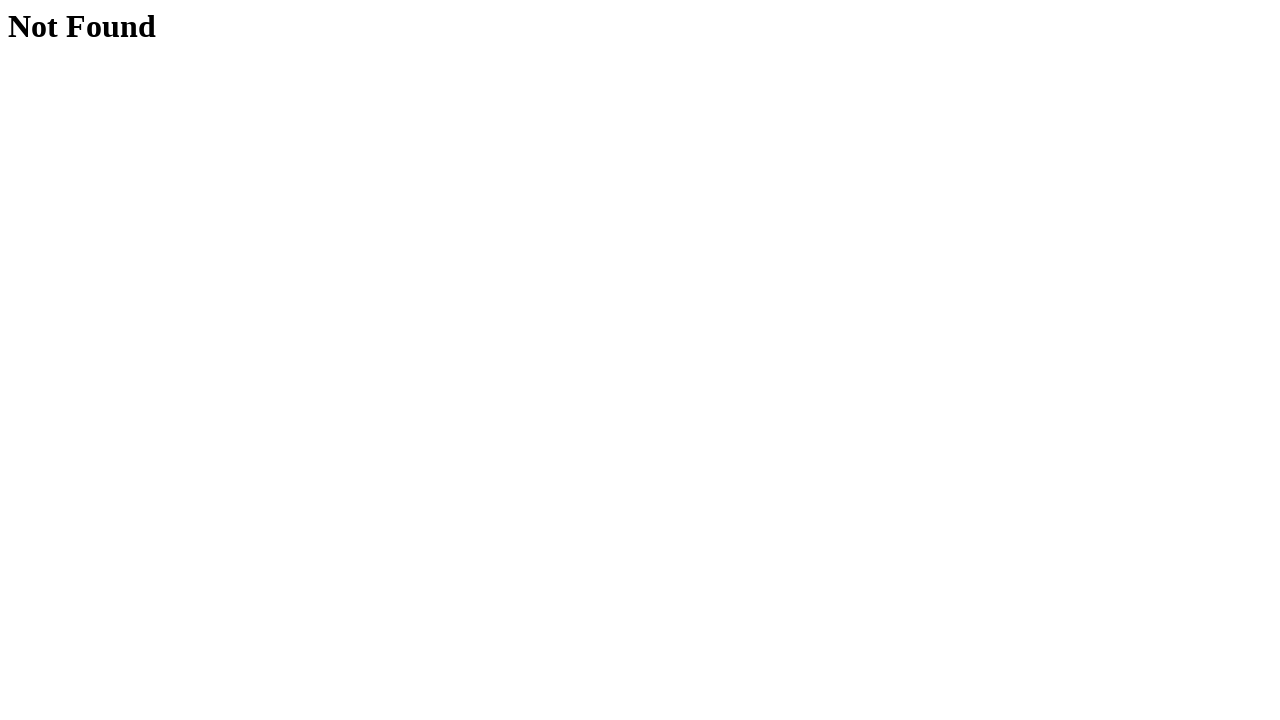